Tests multiple window handling by clicking a link multiple times to open new windows and switching between them

Starting URL: https://omayo.blogspot.com/

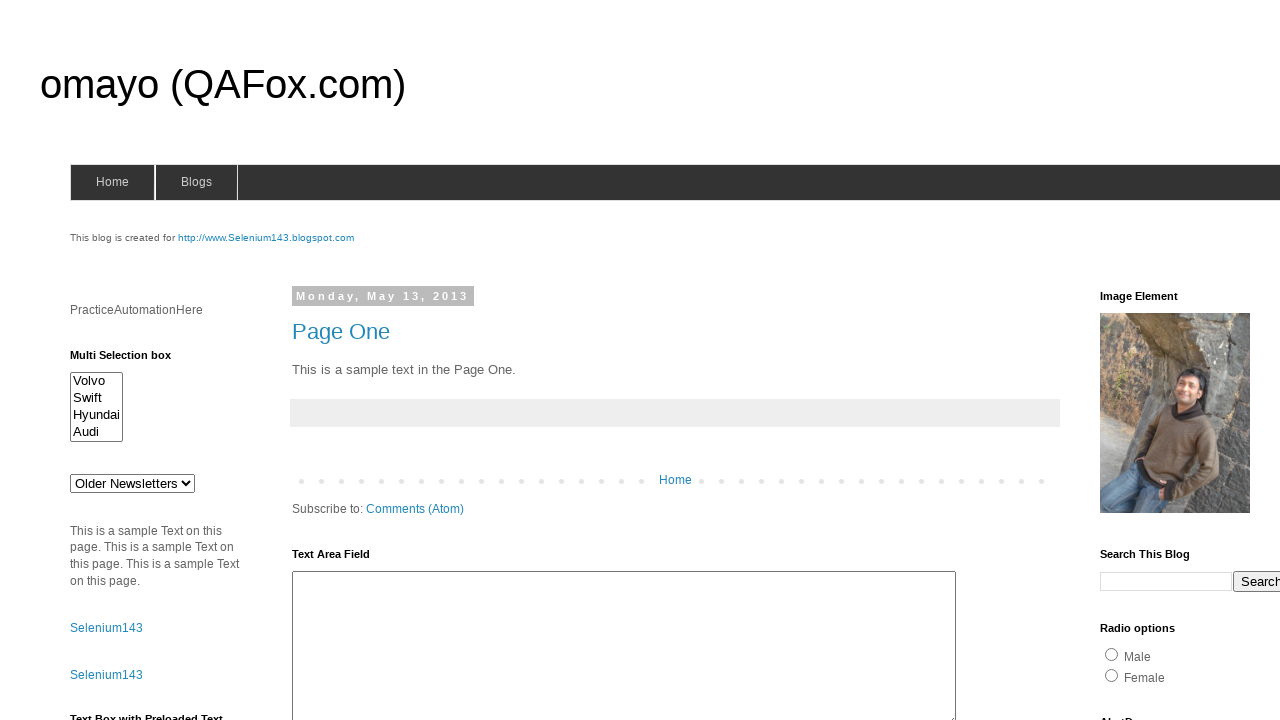

Clicked RSS feed link to open first new window at (415, 509) on xpath=//a[@type='application/atom+xml']
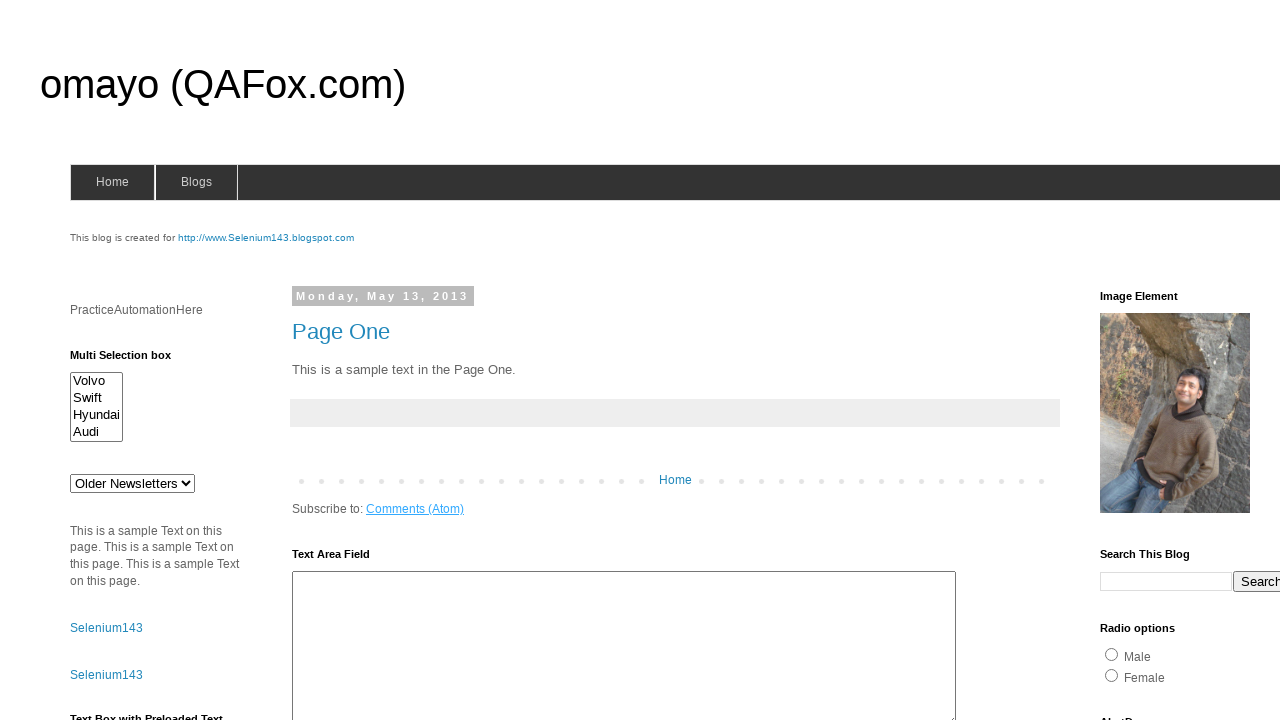

Clicked RSS feed link to open second new window at (415, 509) on xpath=//a[@type='application/atom+xml']
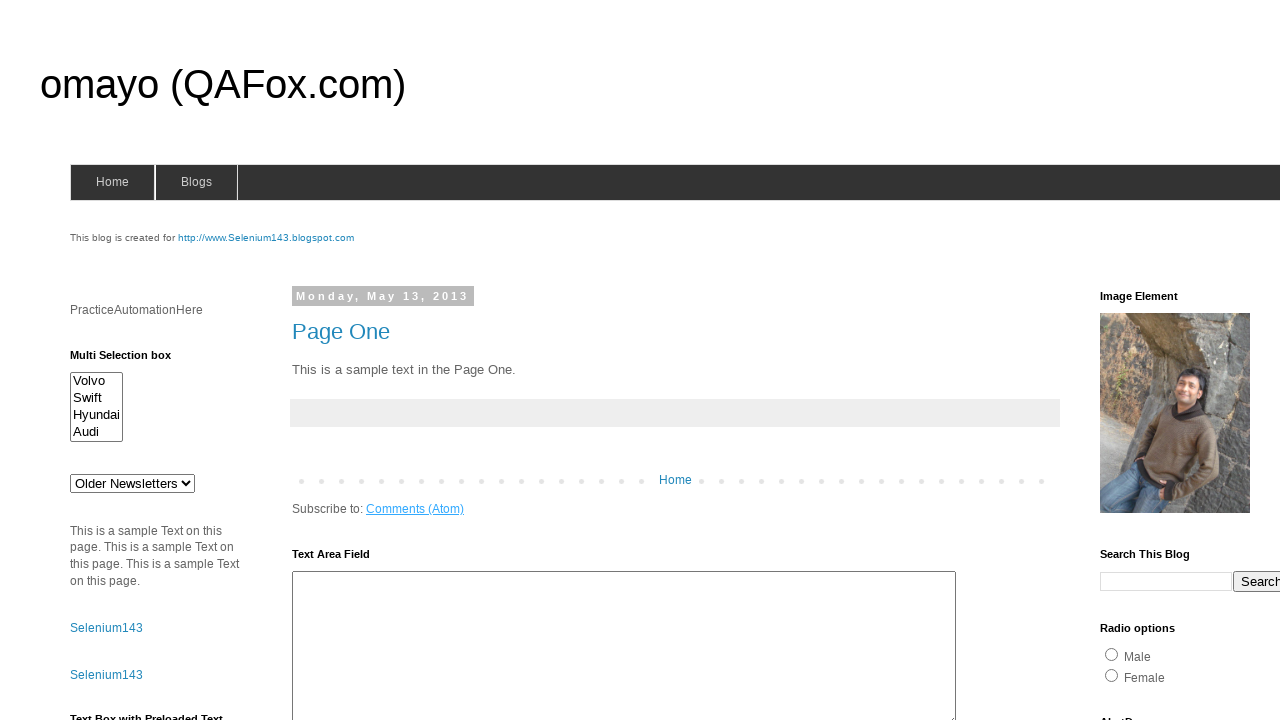

Clicked RSS feed link to open third new window at (415, 509) on xpath=//a[@type='application/atom+xml']
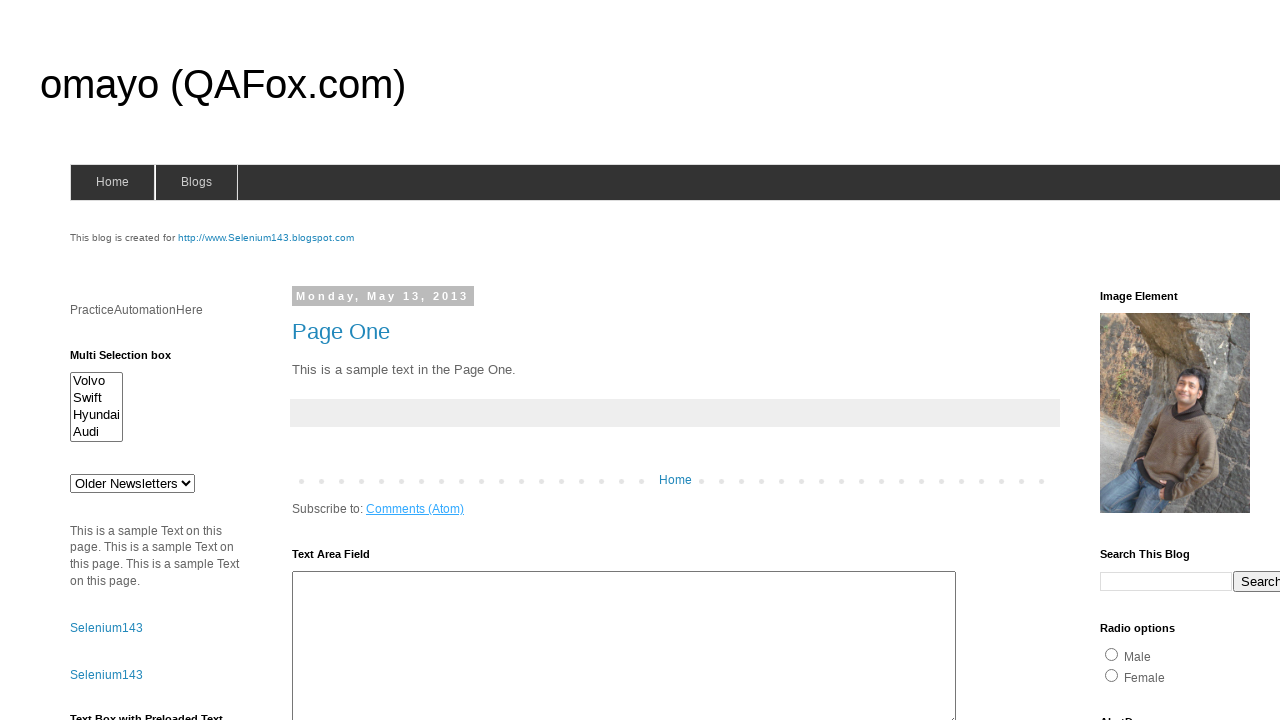

Switched focus to first new window
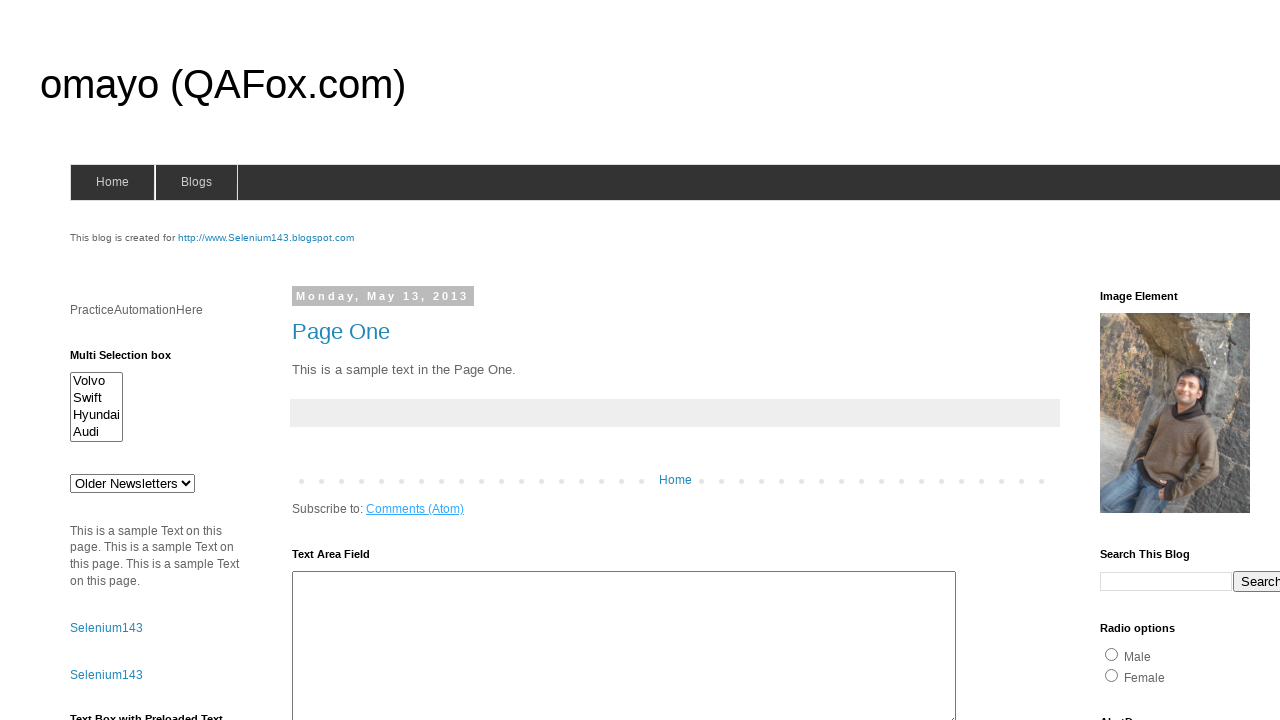

Switched focus to second new window
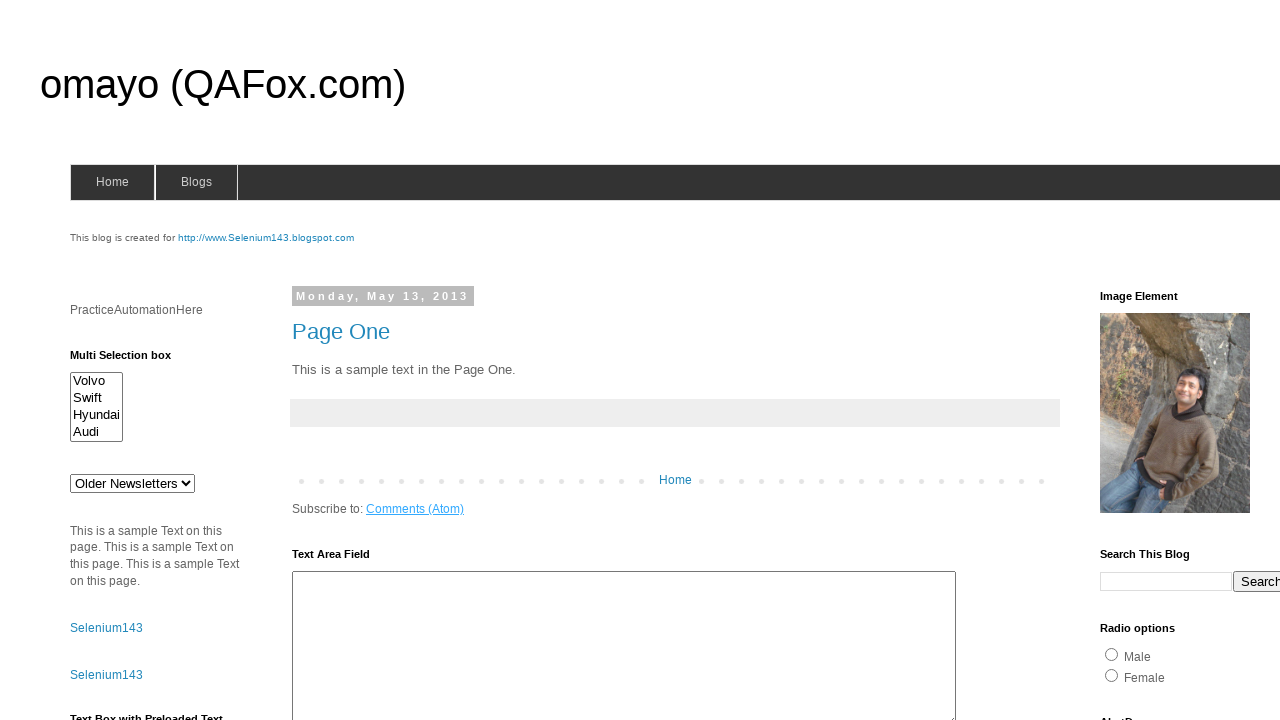

Switched focus to third new window
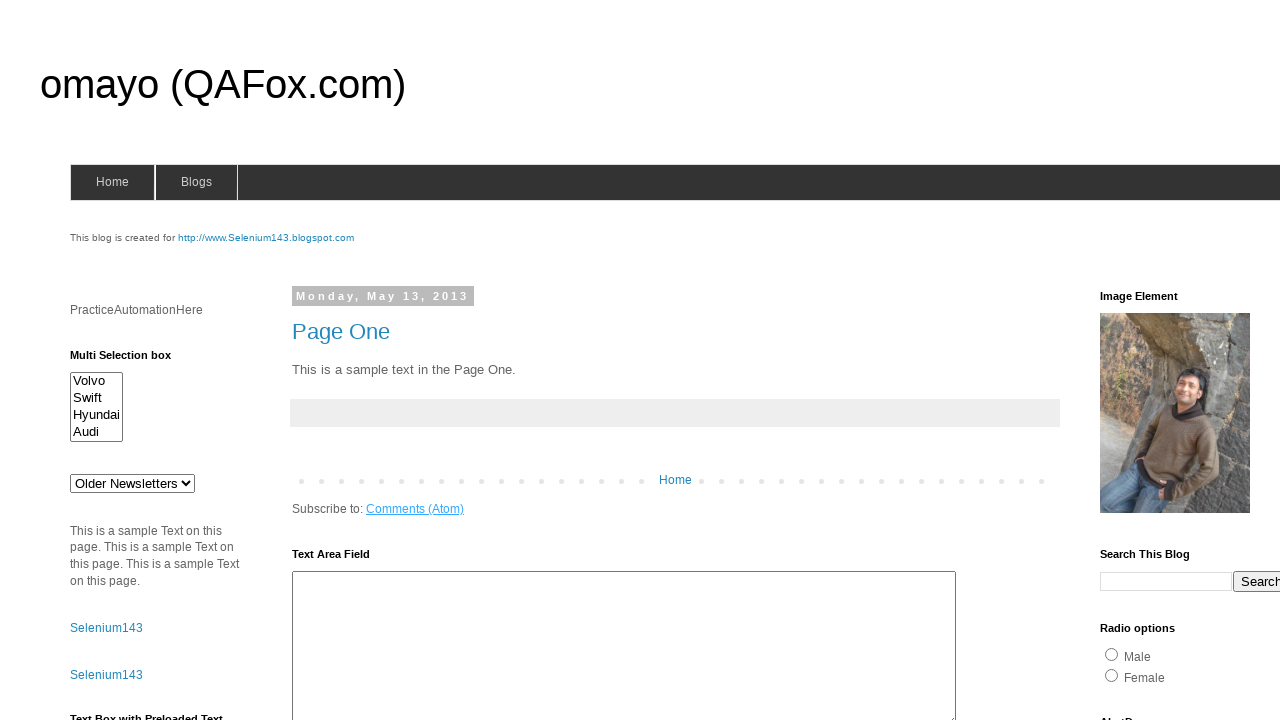

Switched focus back to original window
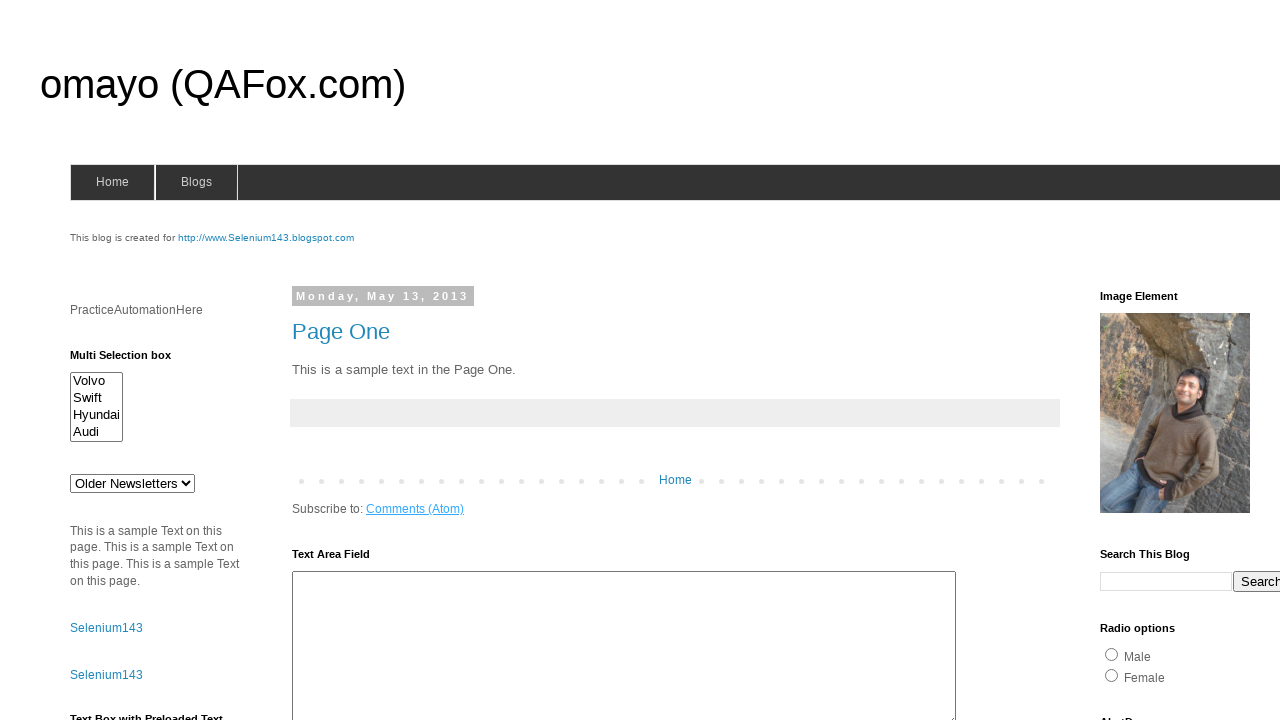

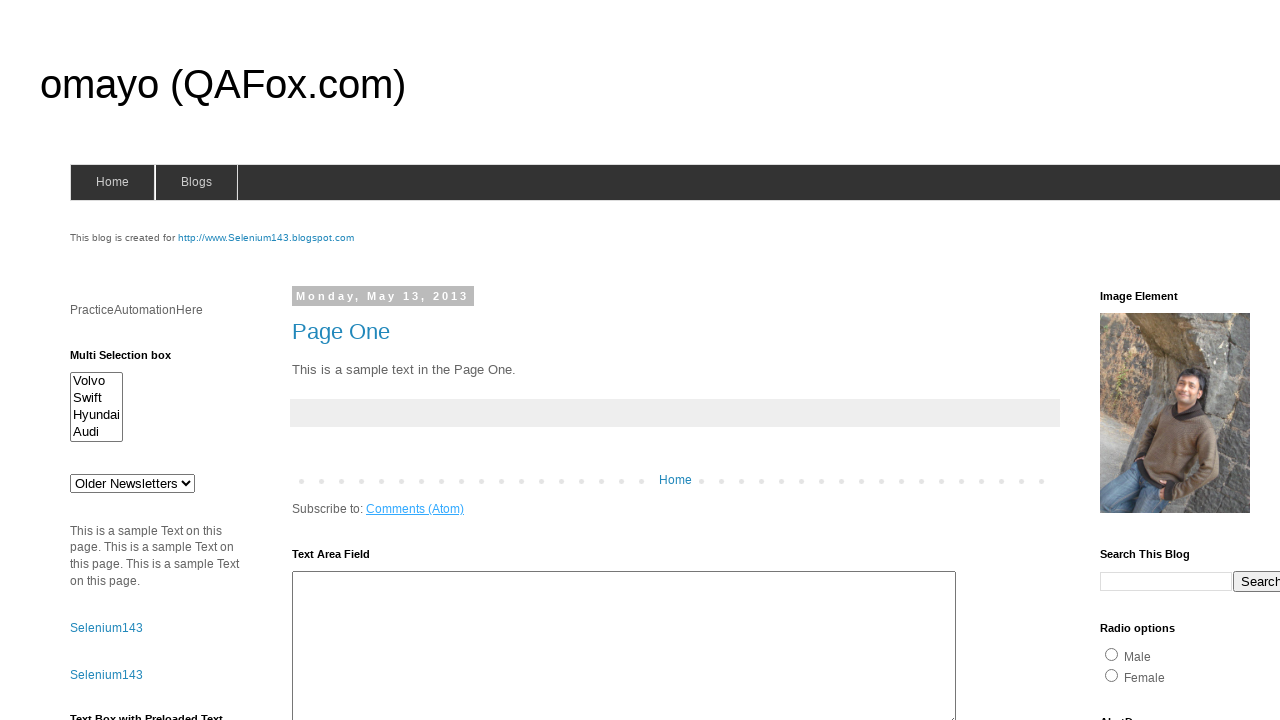